Tests JavaScript confirm dialog dismissal by clicking a button, dismissing the alert, and verifying the cancel message

Starting URL: https://testcenter.techproeducation.com/index.php?page=javascript-alerts

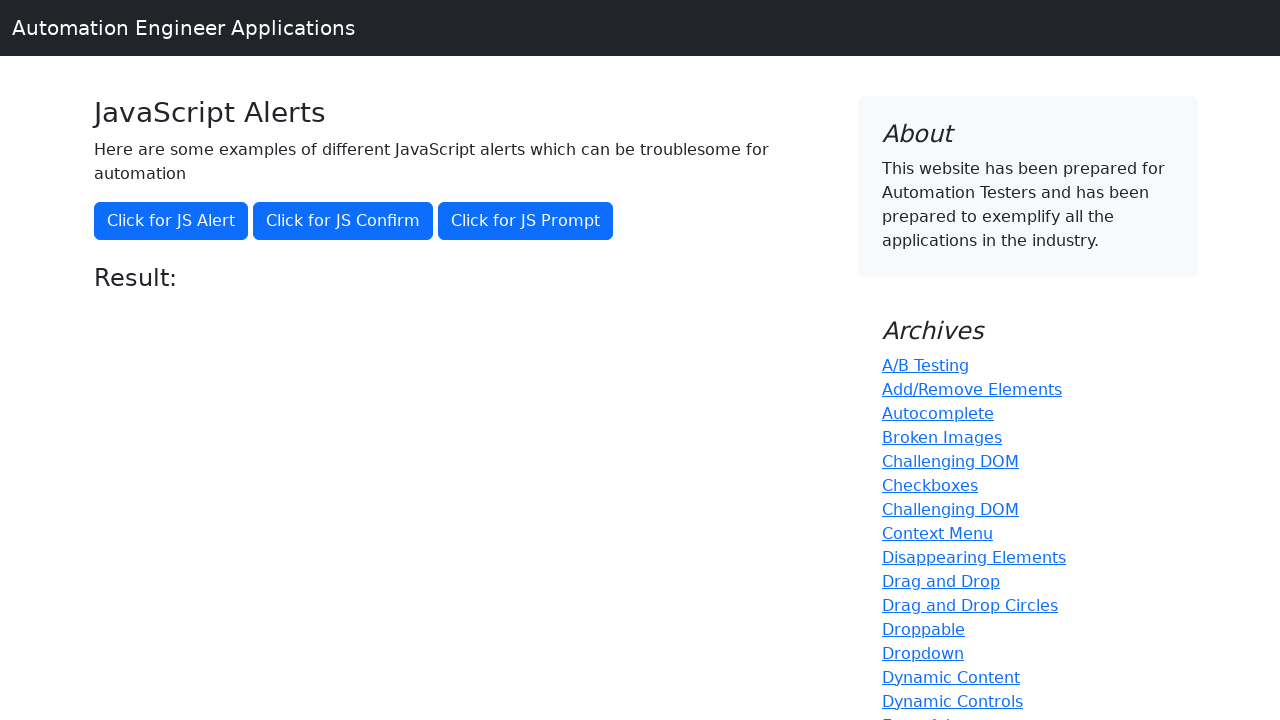

Clicked the second button to trigger confirm dialog at (343, 221) on (//button[@class='btn btn-primary'])[2]
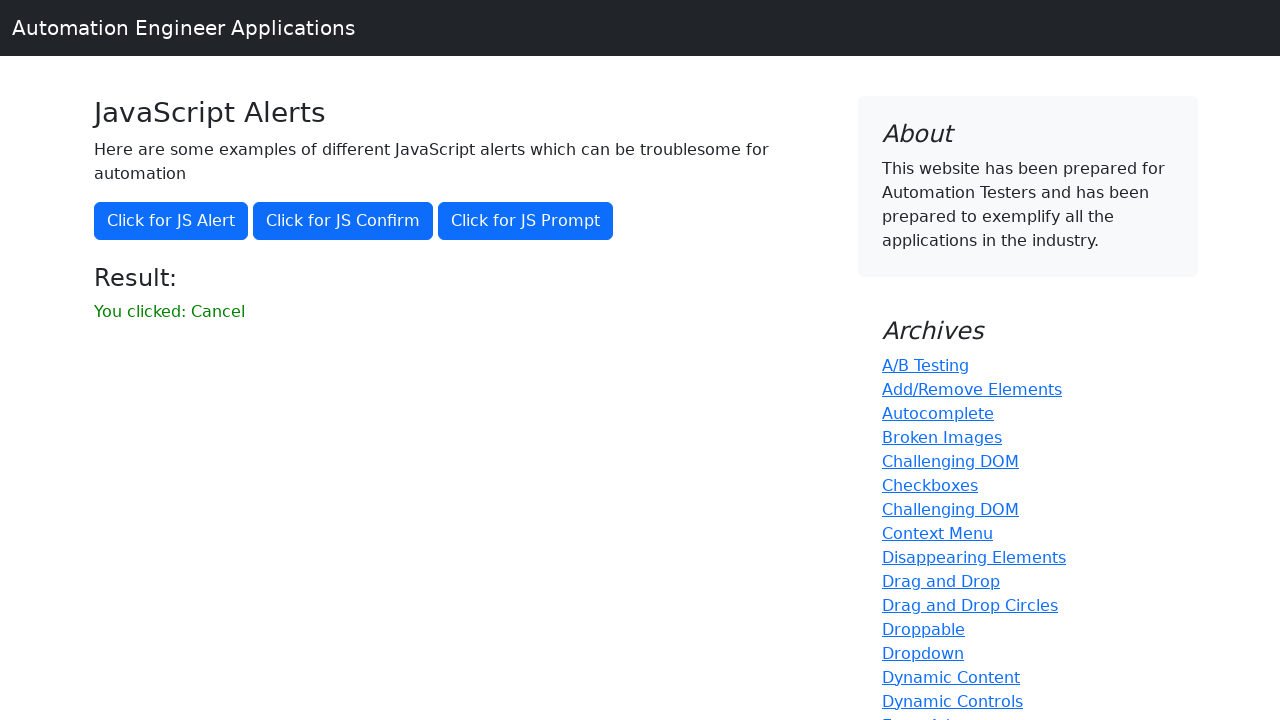

Set up dialog handler to dismiss the confirm dialog
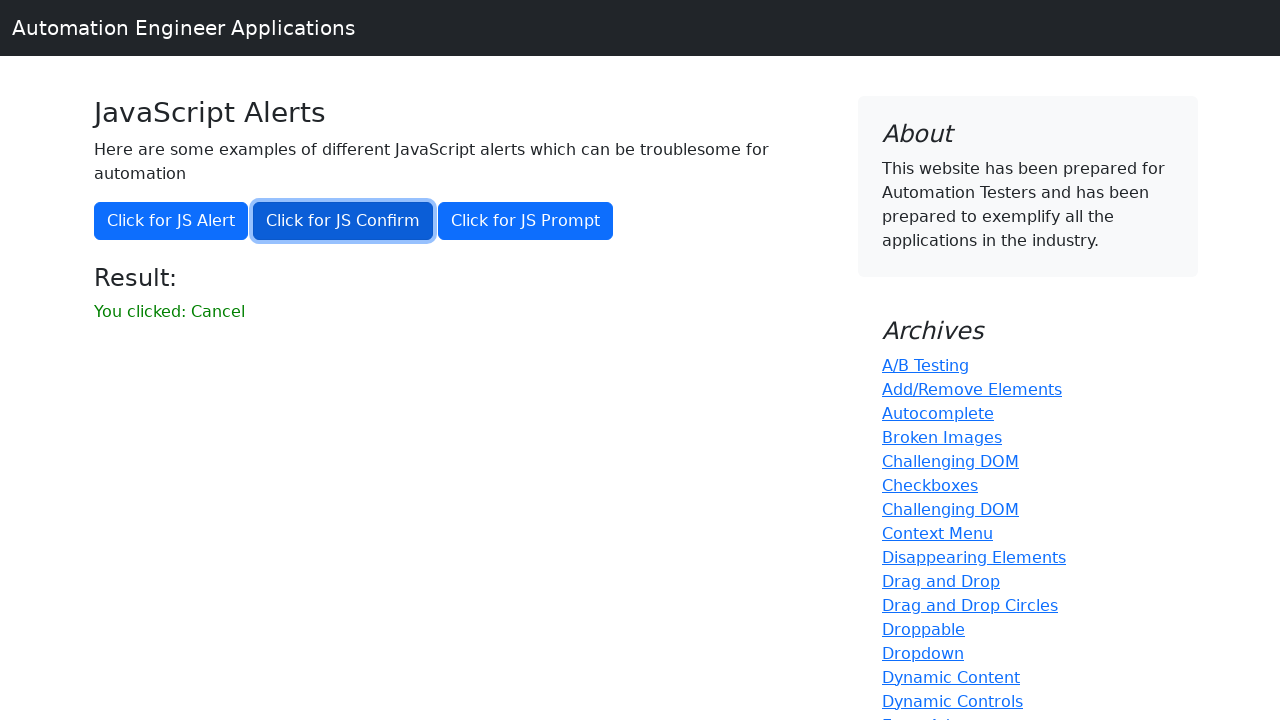

Located the result message element
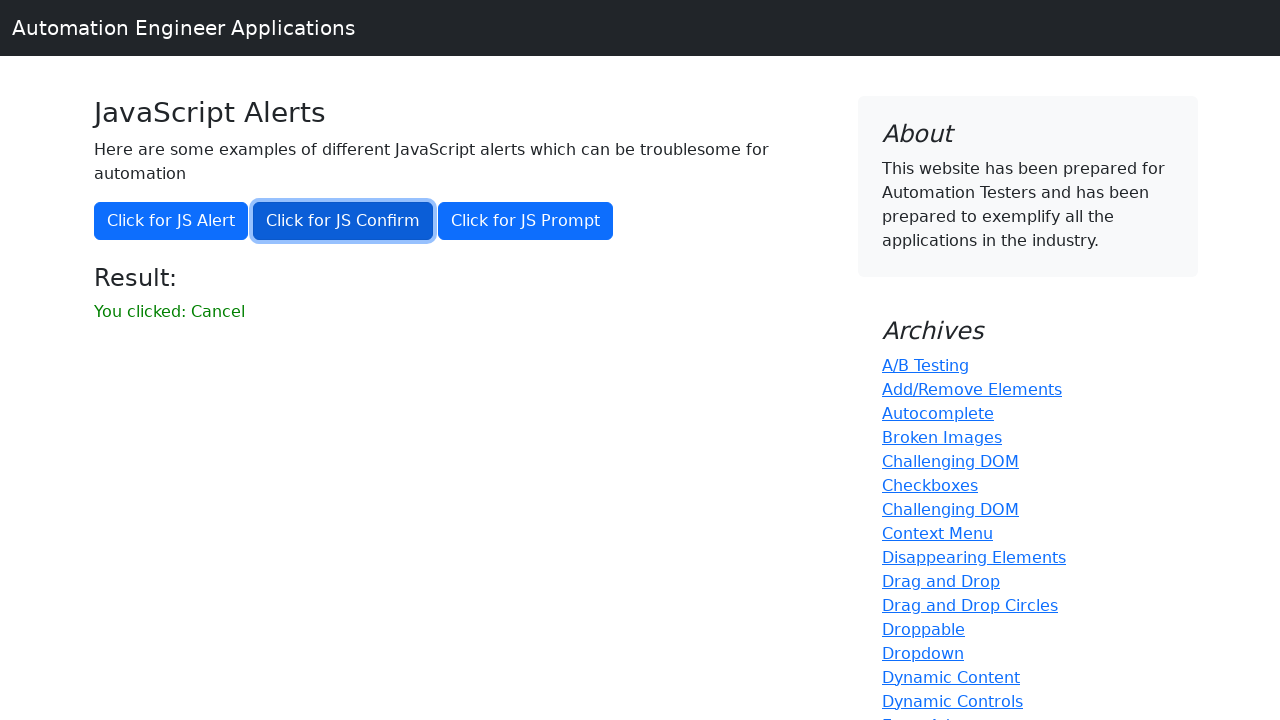

Verified that the result message displays 'You clicked: Cancel'
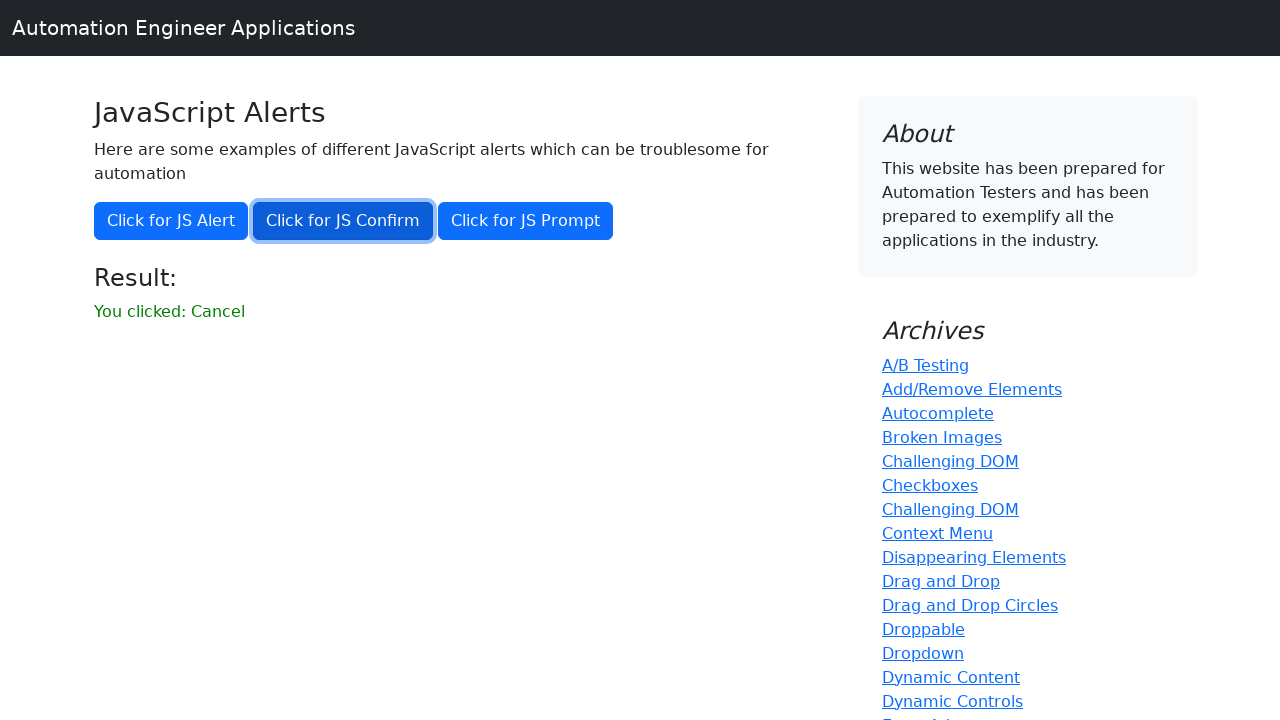

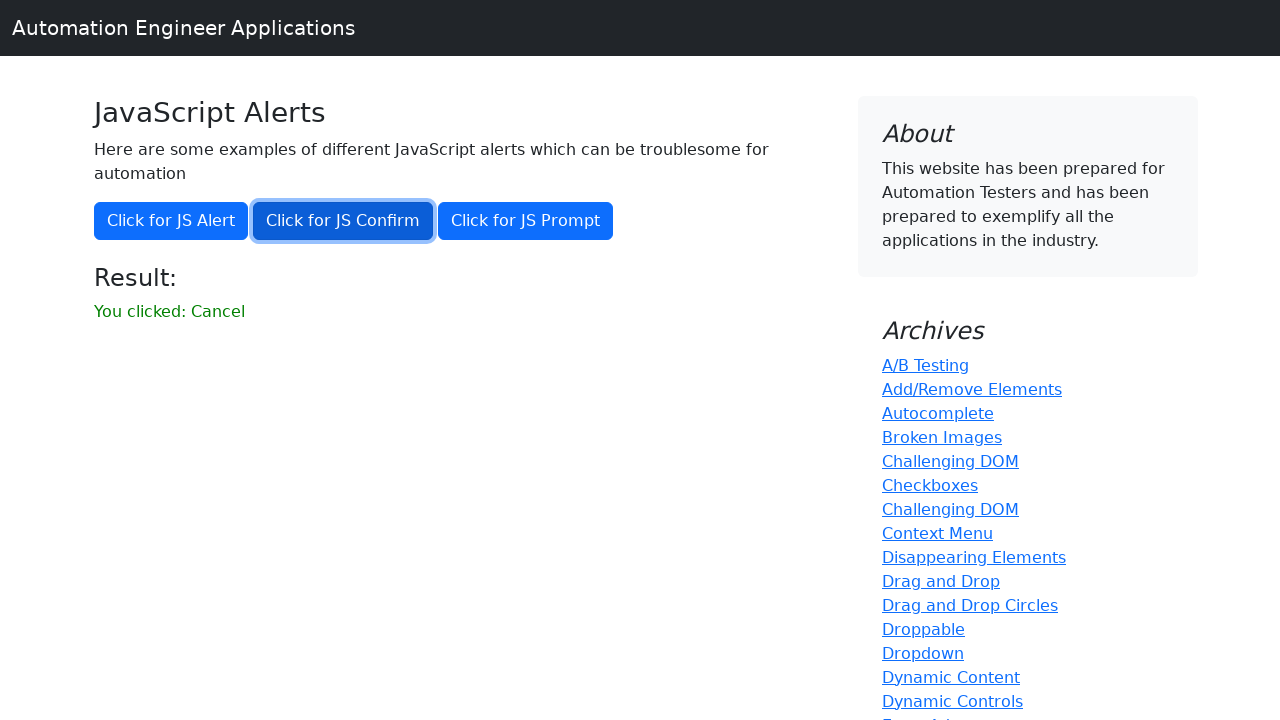